Tests button click functionality on DemoQA by navigating to the Buttons section, clicking a primary button, and verifying that a dynamic click message appears.

Starting URL: https://demoqa.com/elements

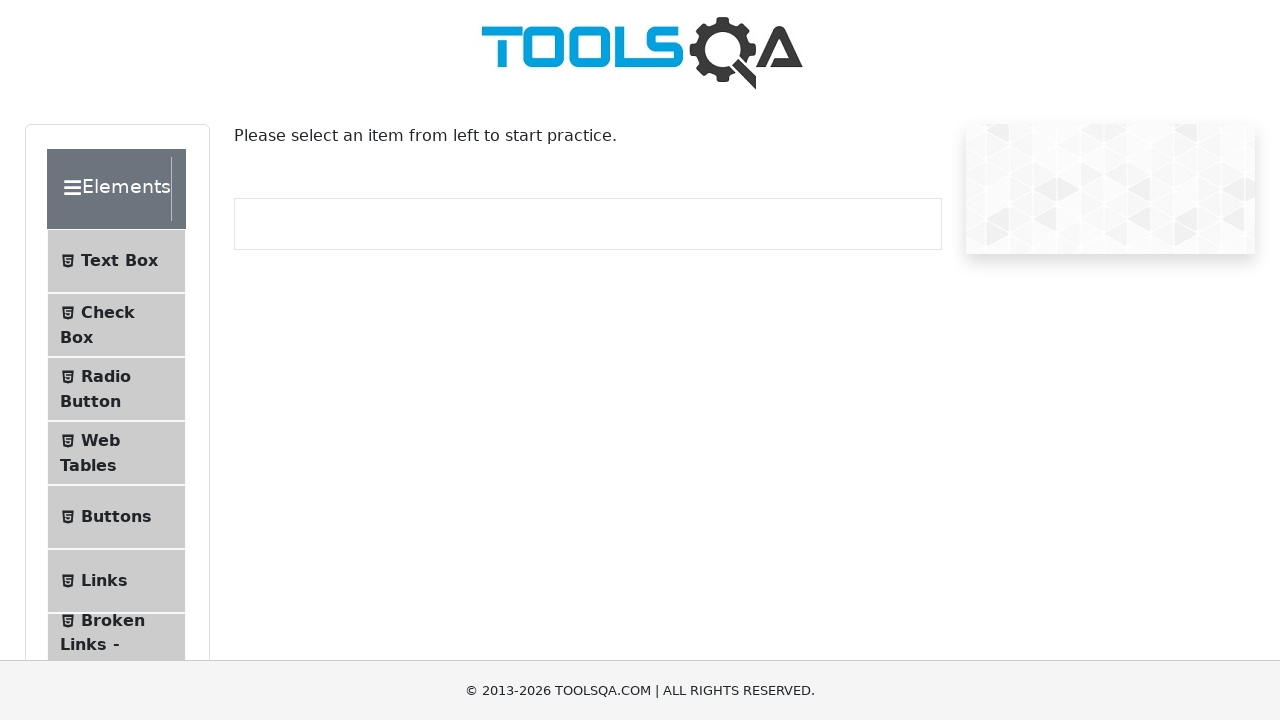

Clicked on the Buttons menu item at (116, 517) on #item-4
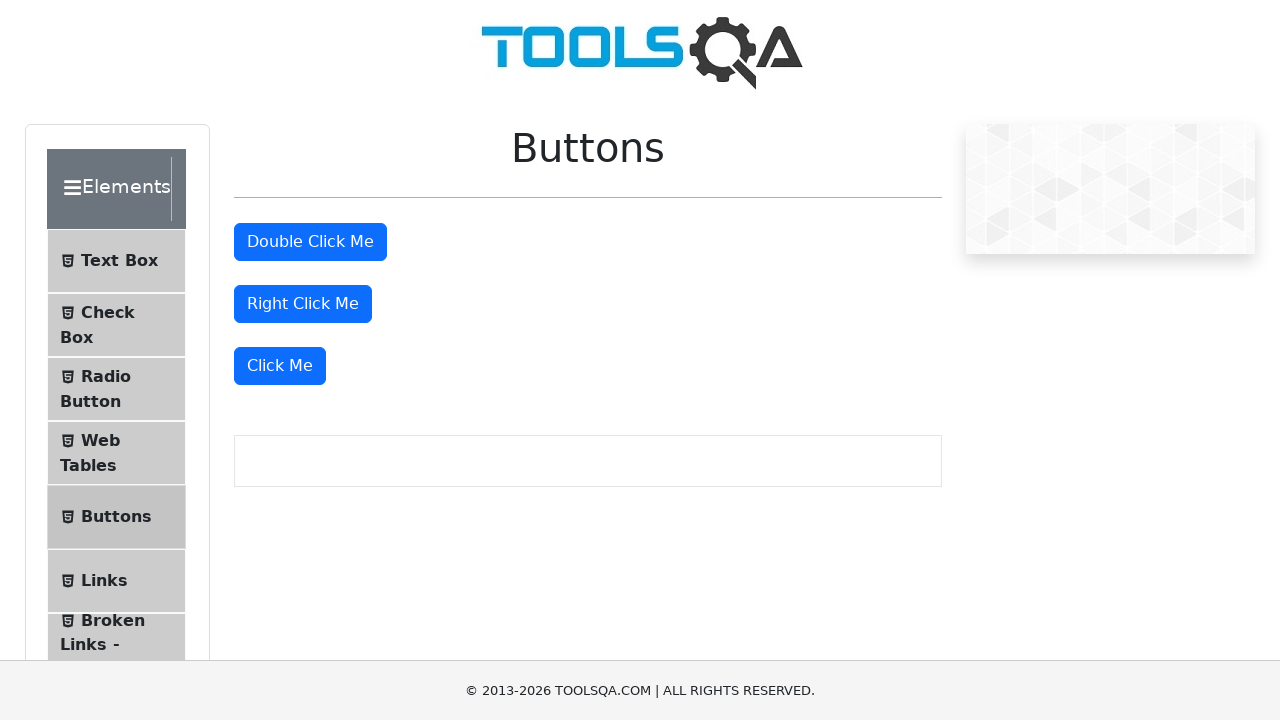

Buttons section loaded and visible
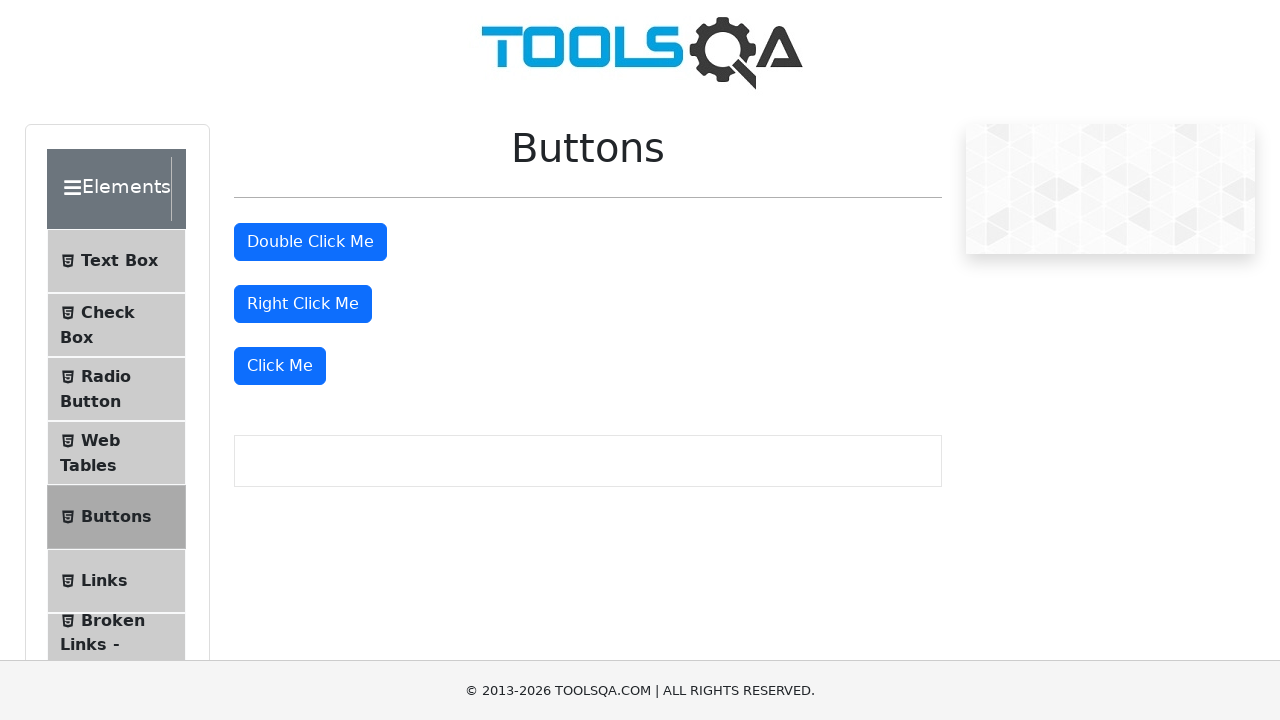

Retrieved all button container divs
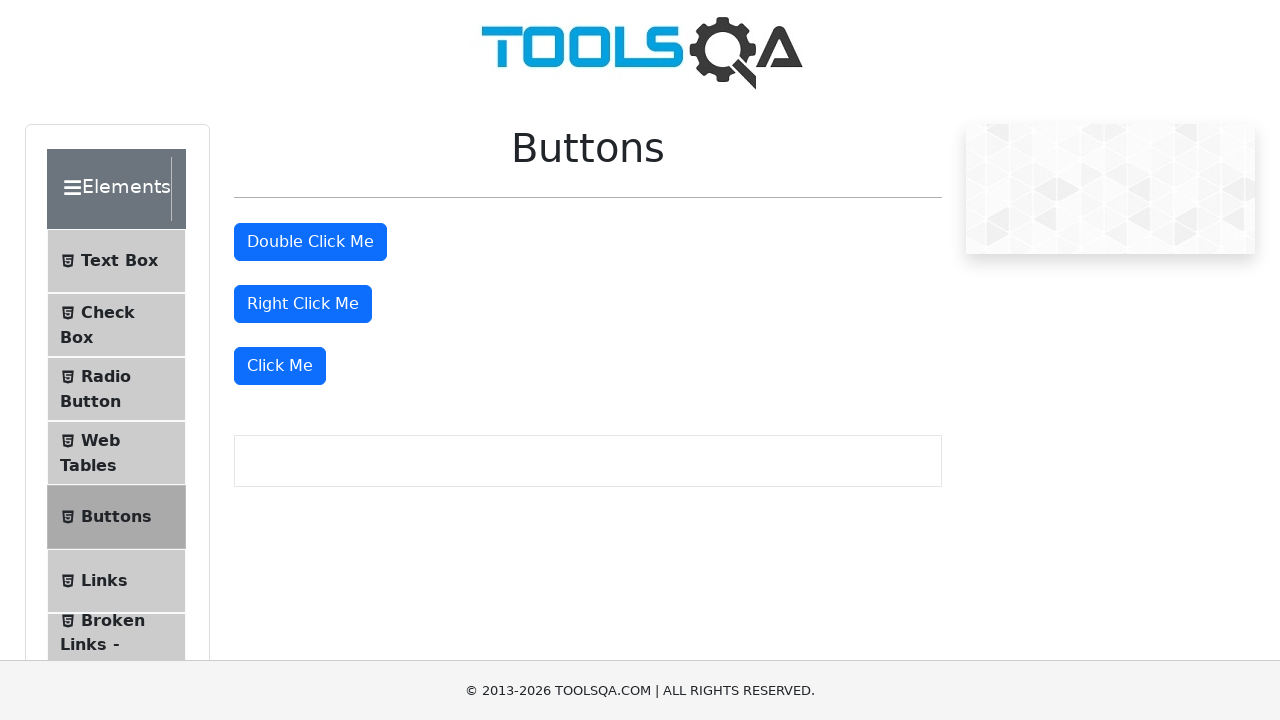

Selected the second-to-last button container
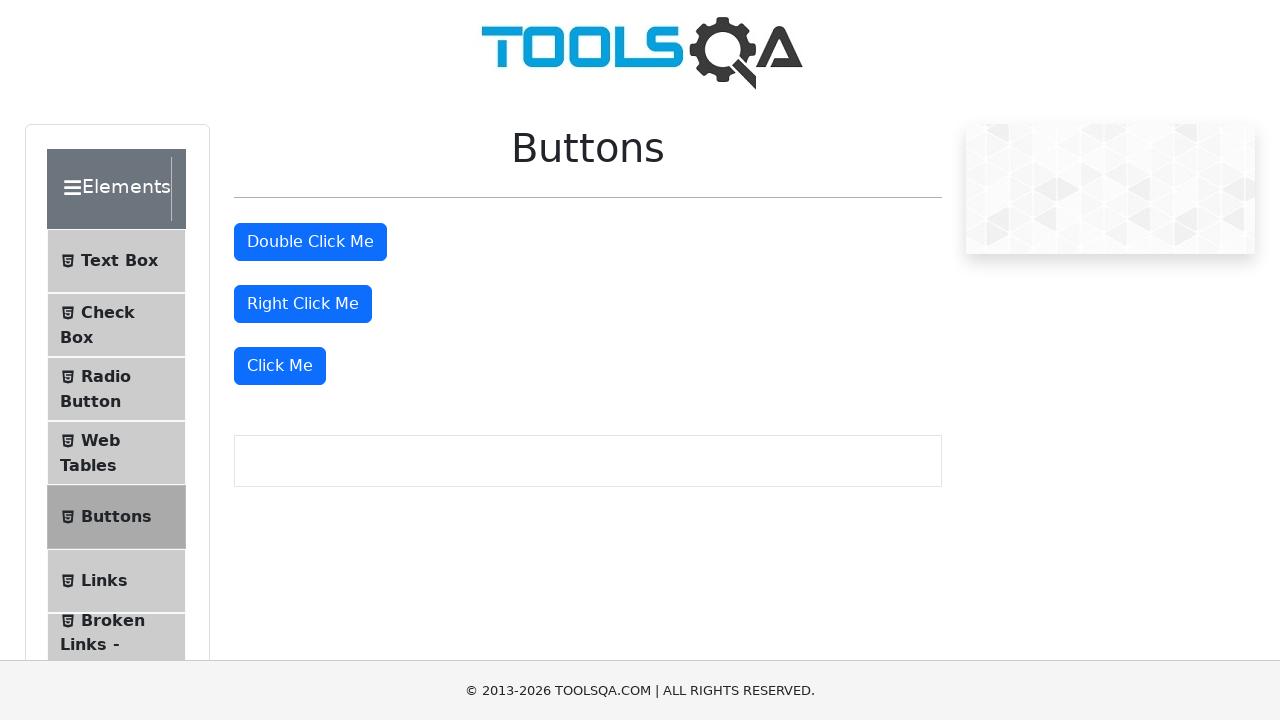

Clicked the primary button in the selected container at (280, 366) on div.mt-4 >> nth=3 >> button.btn-primary
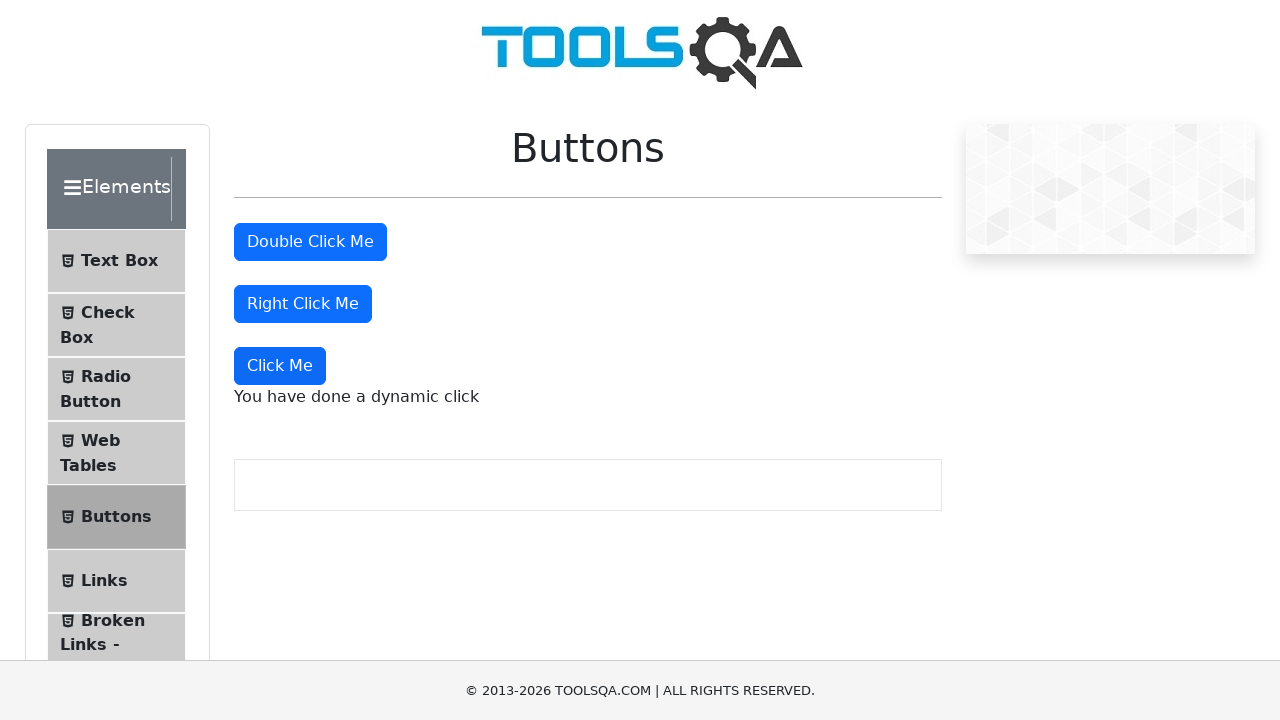

Dynamic click message element appeared
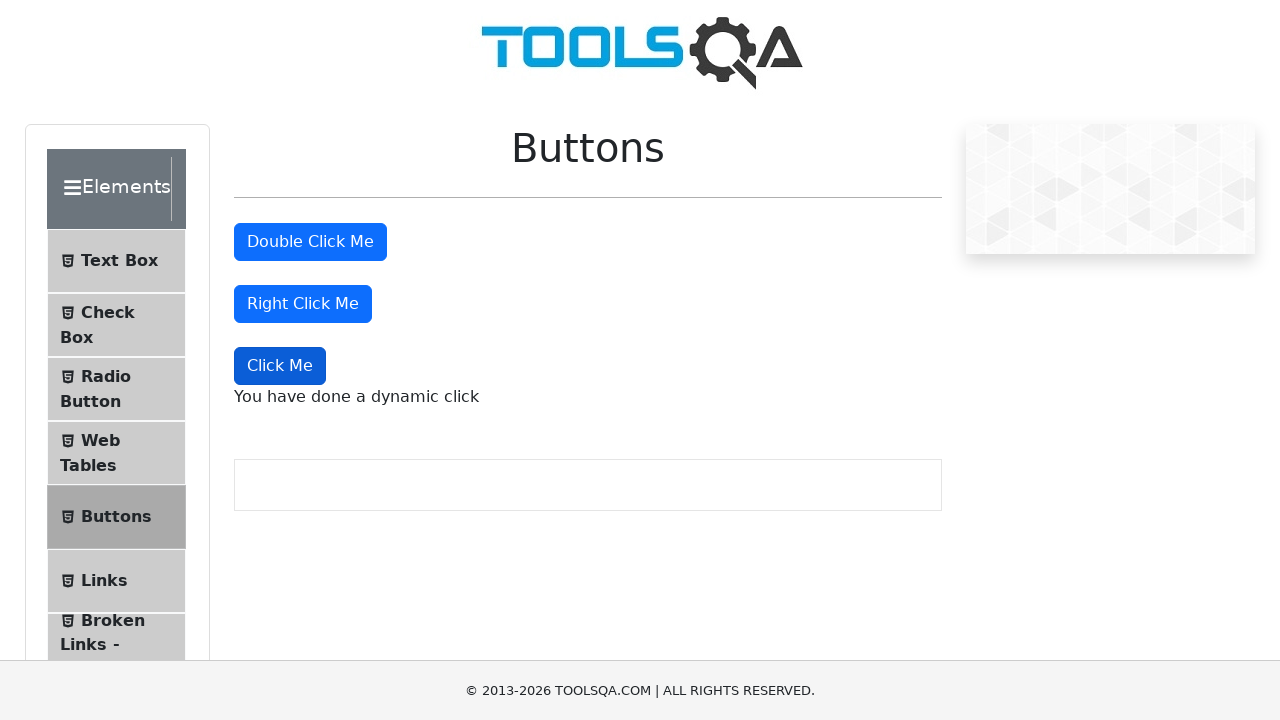

Retrieved dynamic click message: You have done a dynamic click
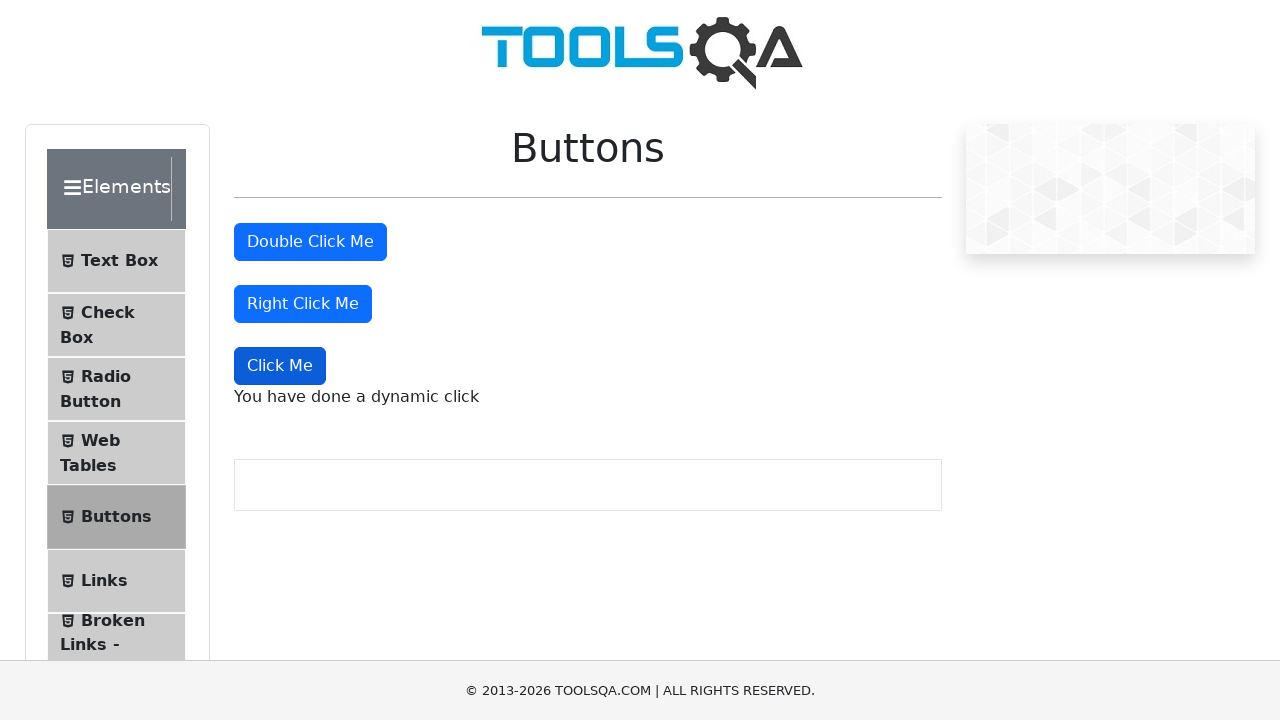

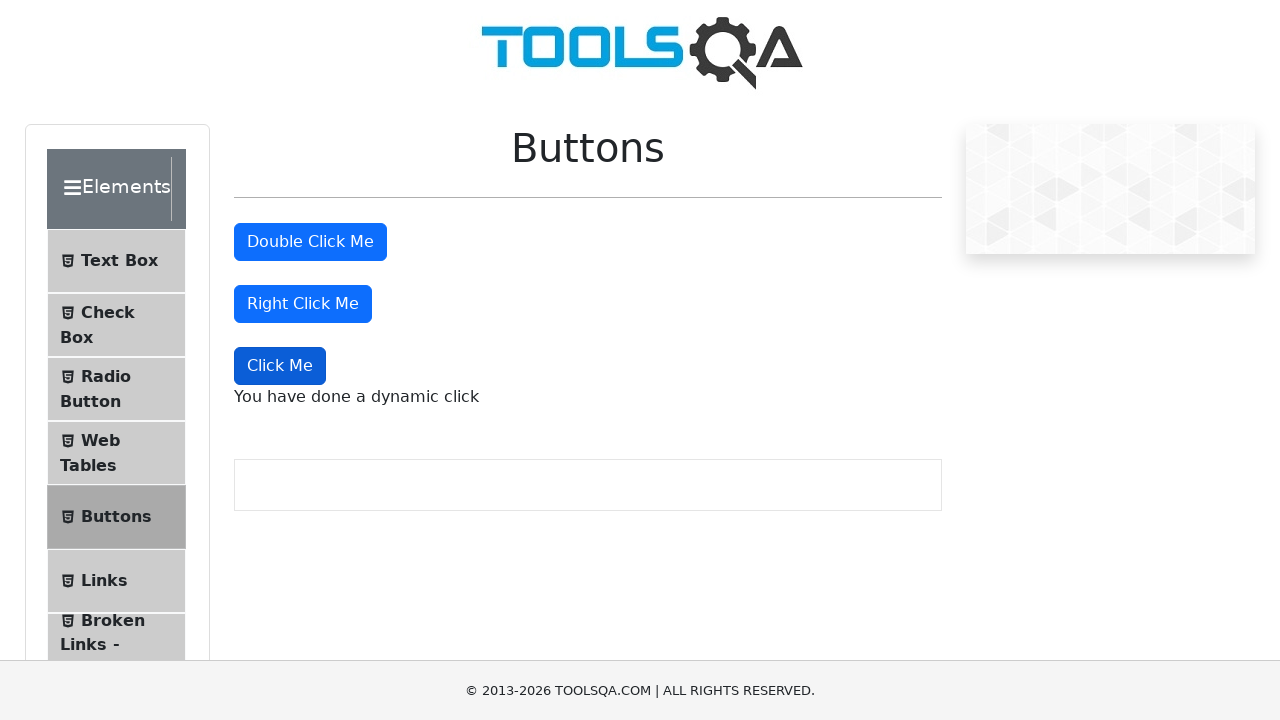